Simply navigates to the DemoQA homepage

Starting URL: https://demoqa.com

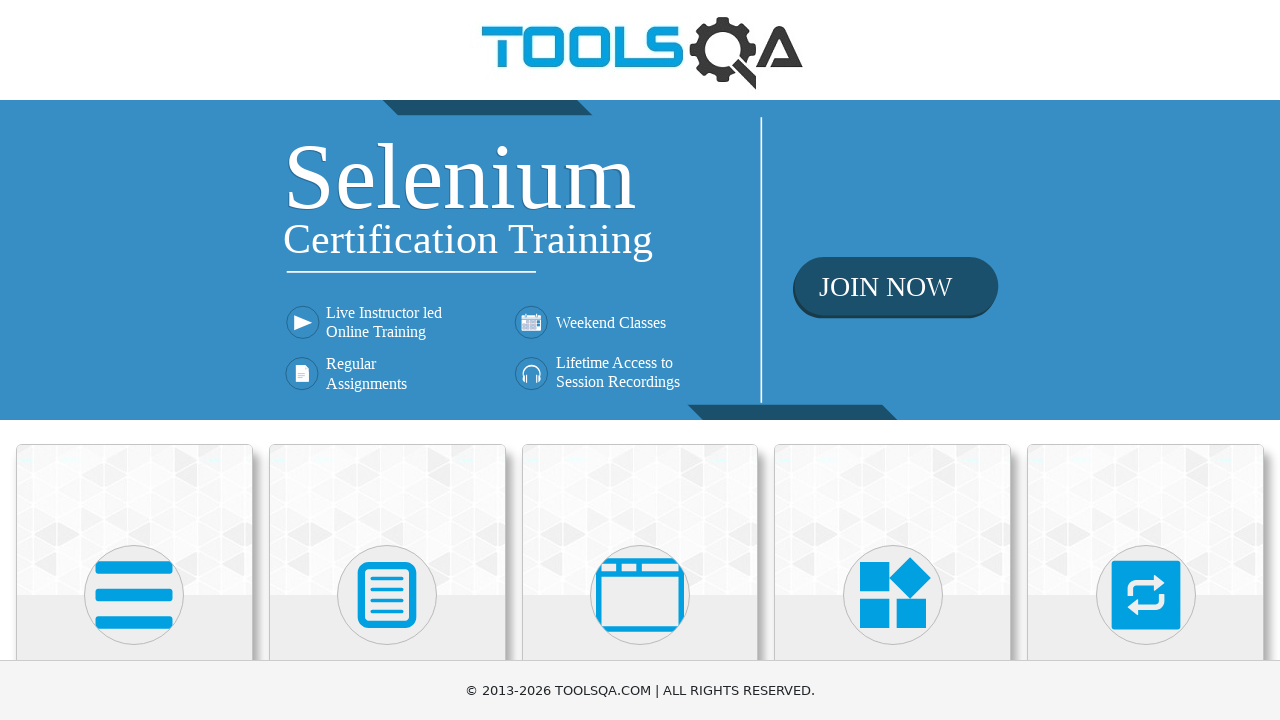

Navigated to DemoQA homepage at https://demoqa.com
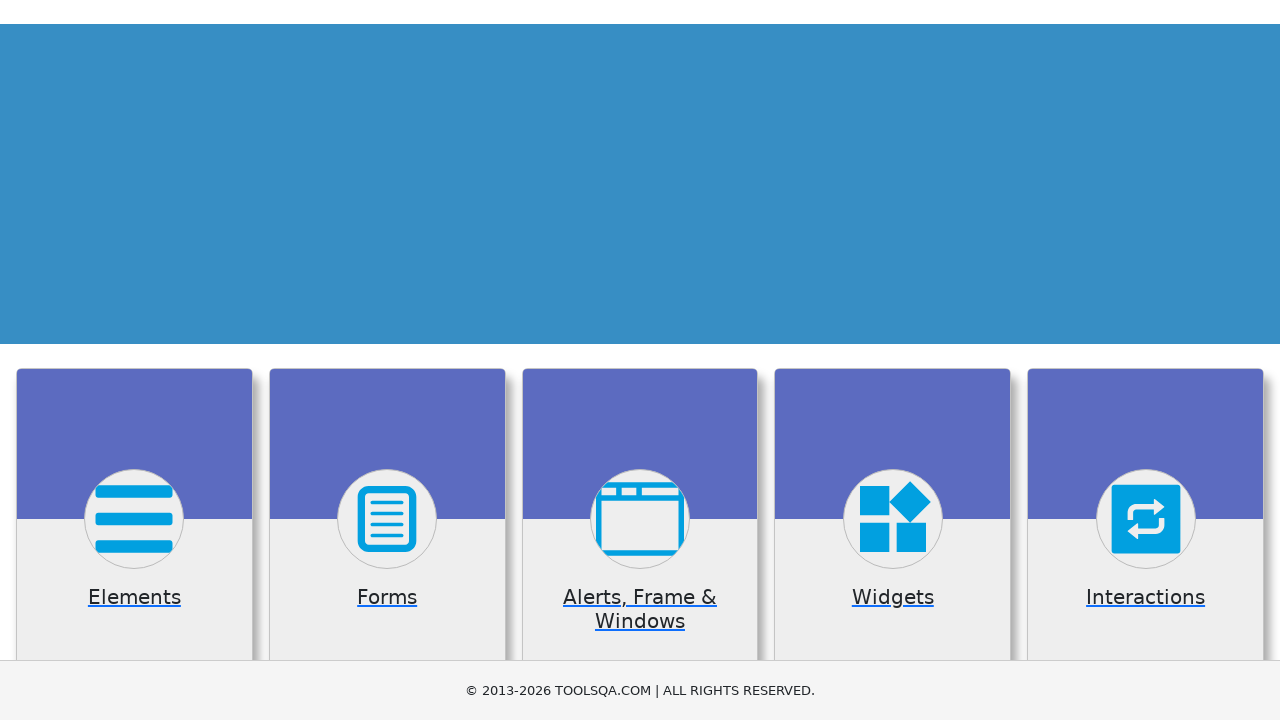

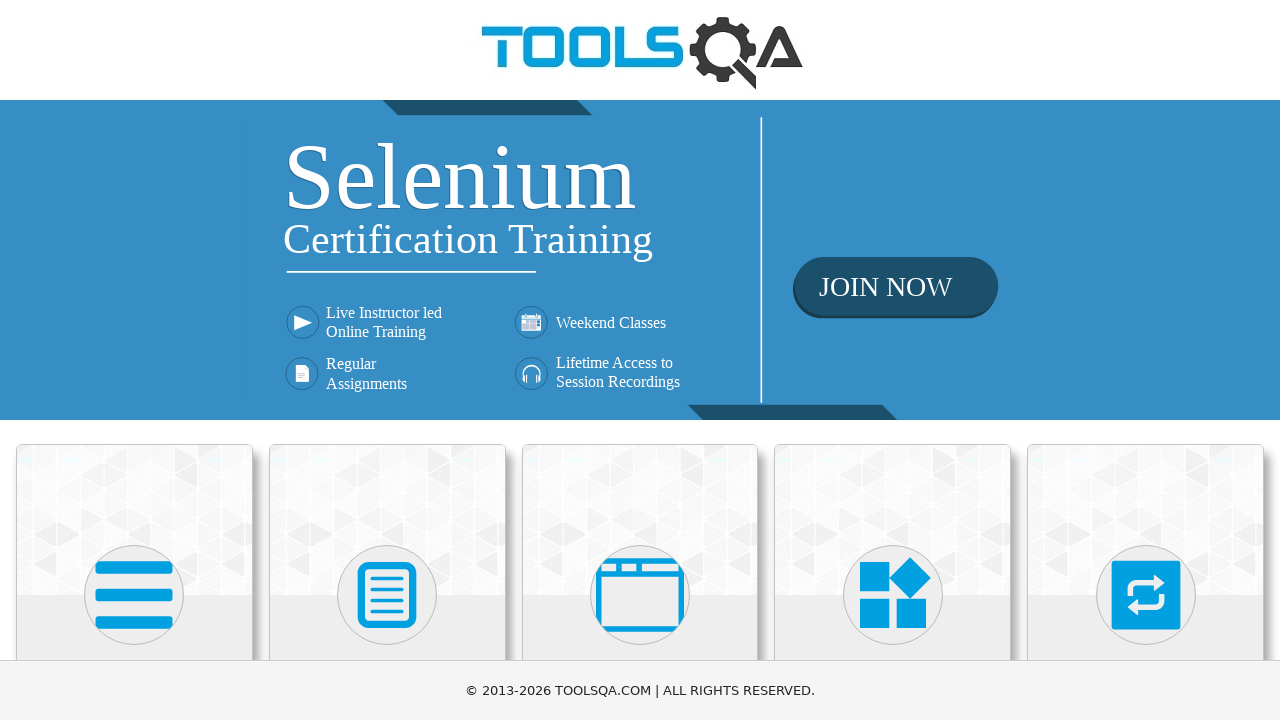